Navigates to the Cyber Monday page on Flipboard

Starting URL: https://flipboard.com/@holidaycentral/cyber-monday-3oaim4rhz

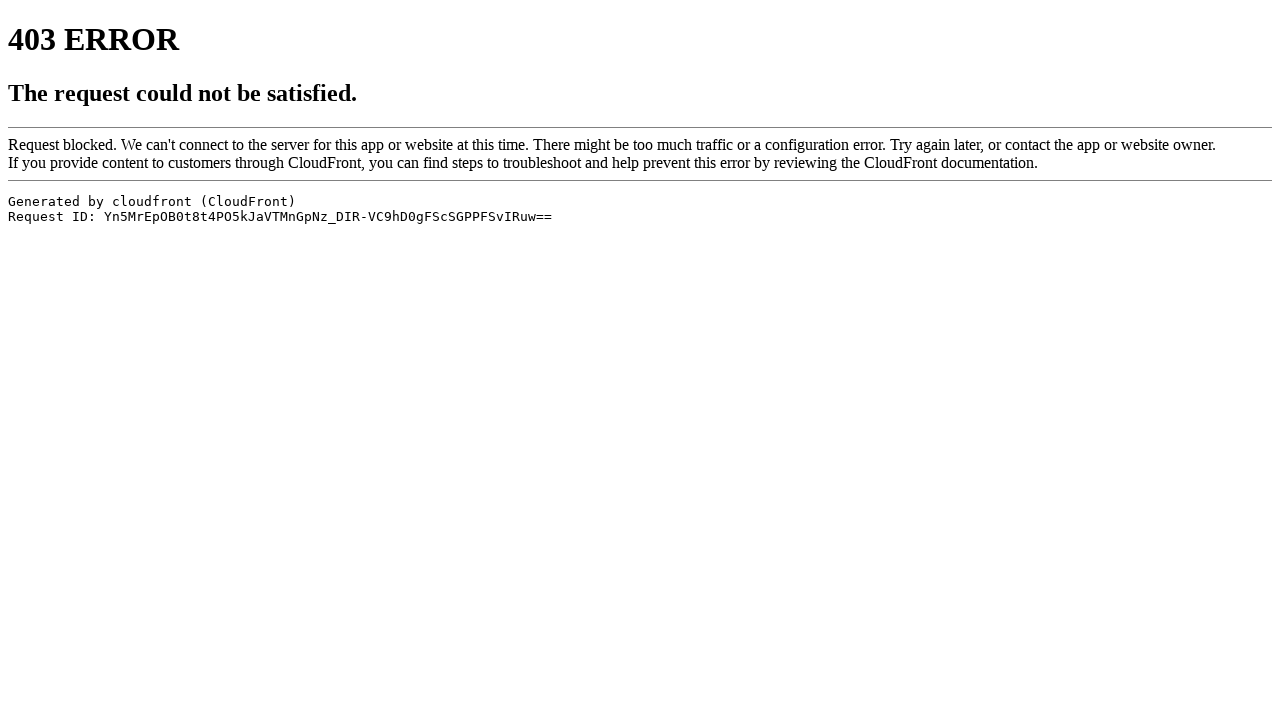

Navigated to Cyber Monday page on Flipboard
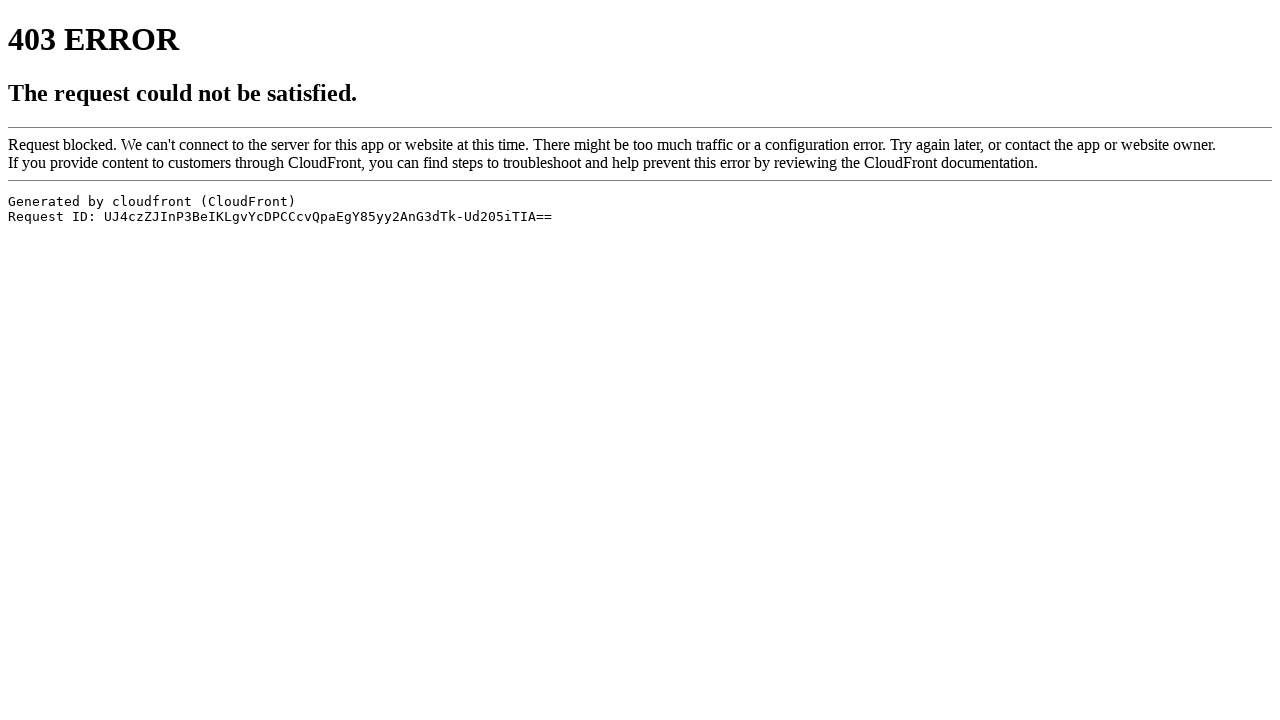

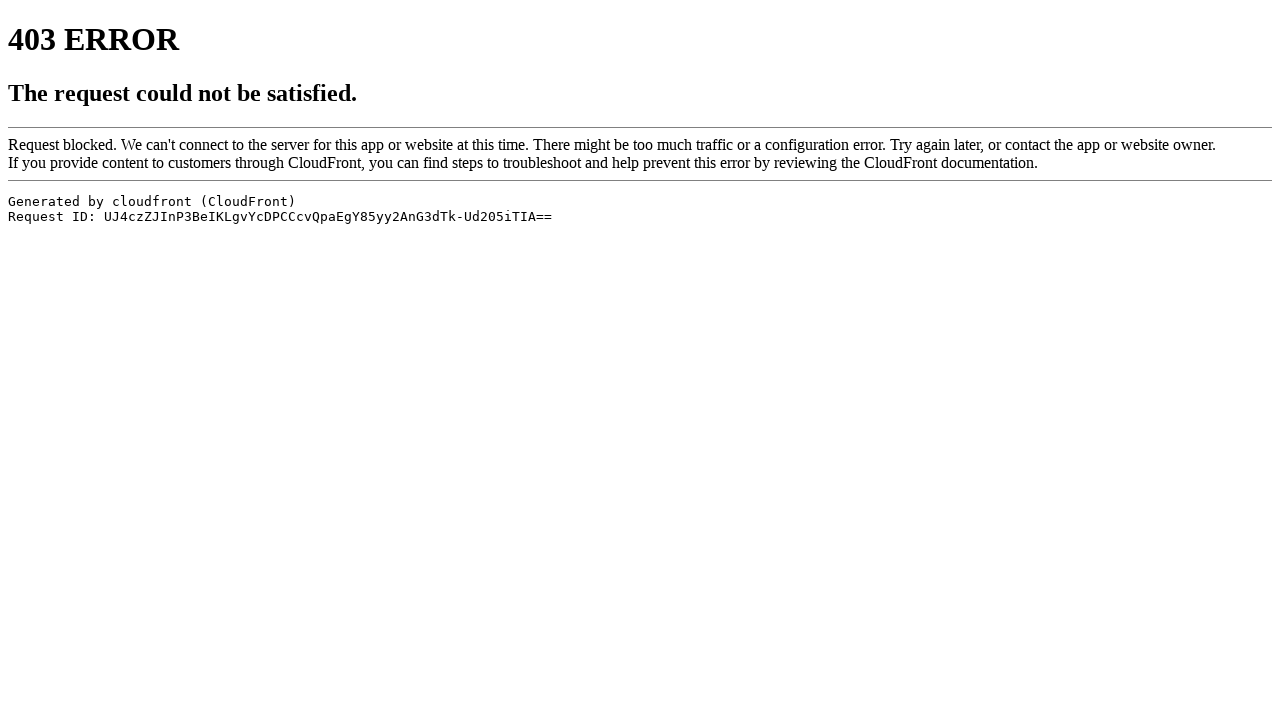